Verifies that clicking on the return date automatically selects the roundtrip option on the MakeMyTrip flights page

Starting URL: https://www.makemytrip.com/flights/

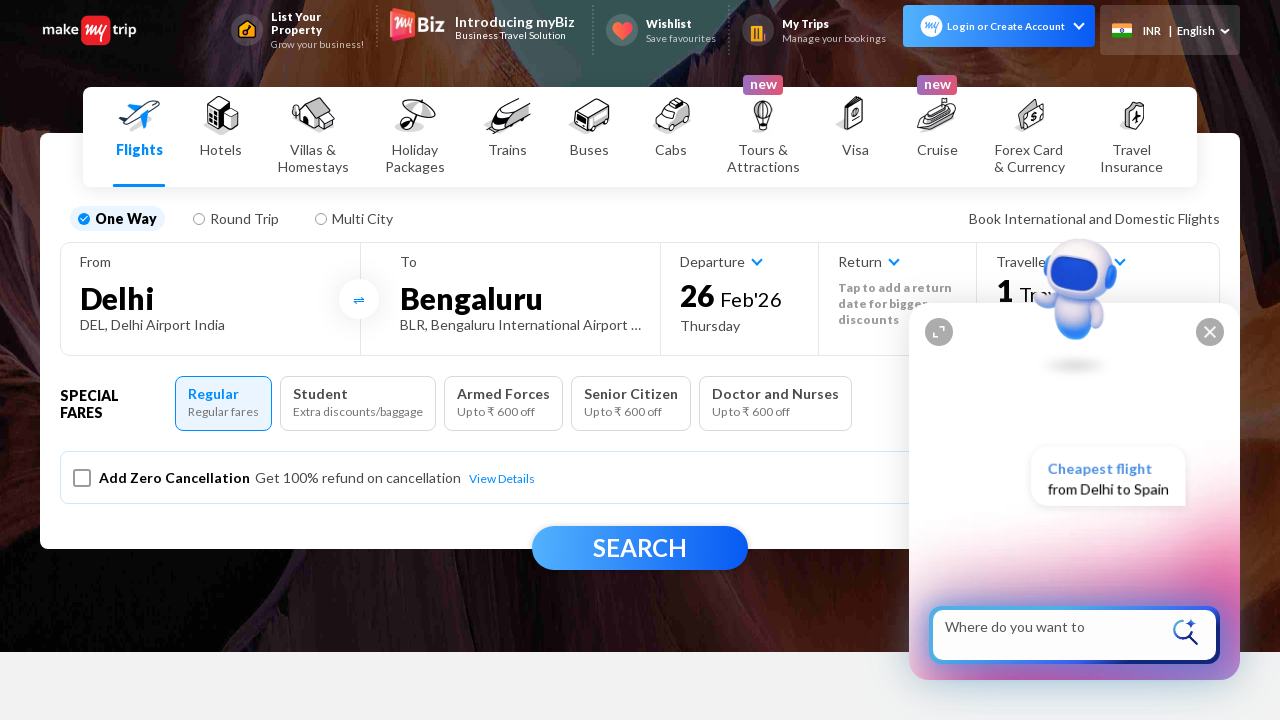

Clicked on return date field at (898, 304) on xpath=//p[contains(@data-cy,'returnDefaultText')]
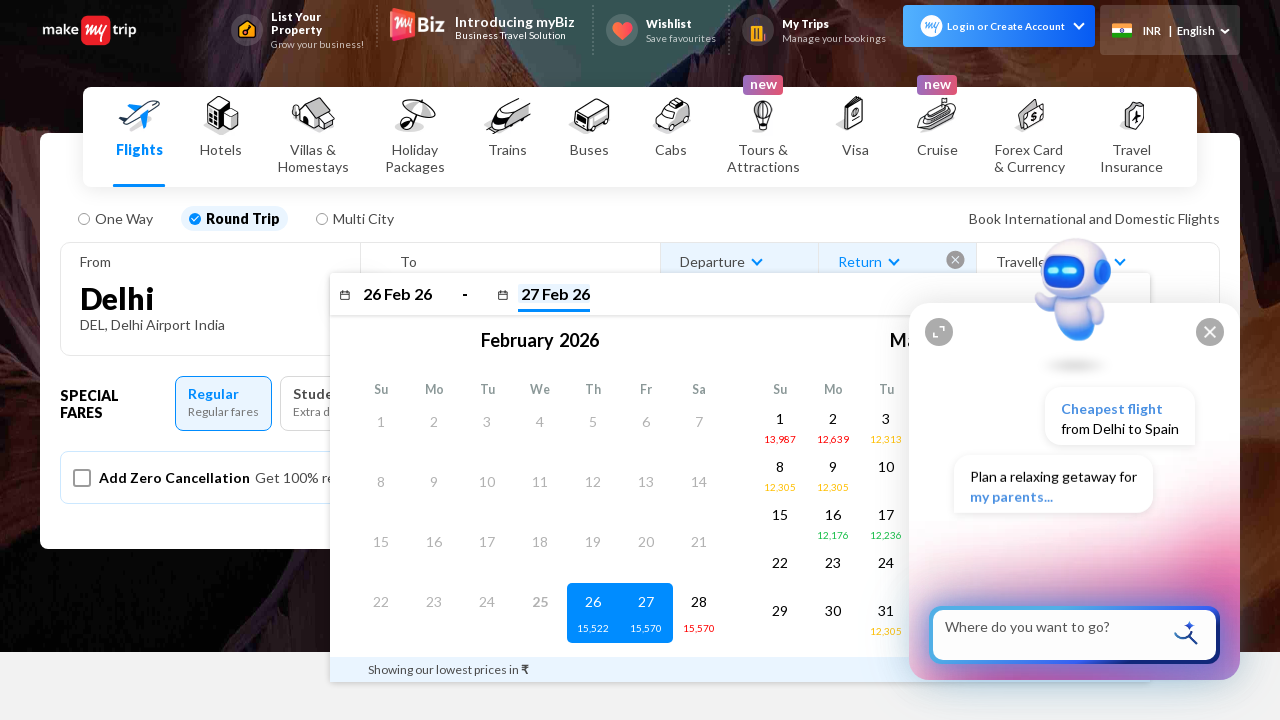

Waited 5 seconds for roundtrip option to be selected
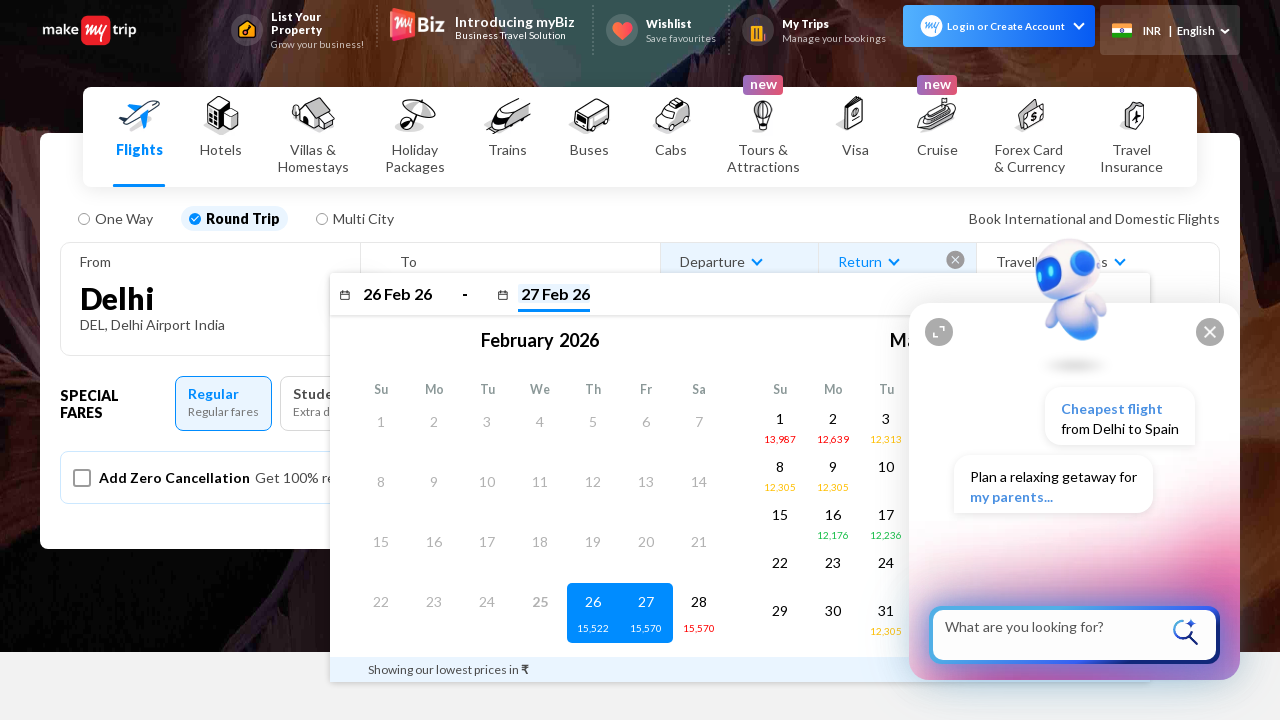

Located roundtrip option element
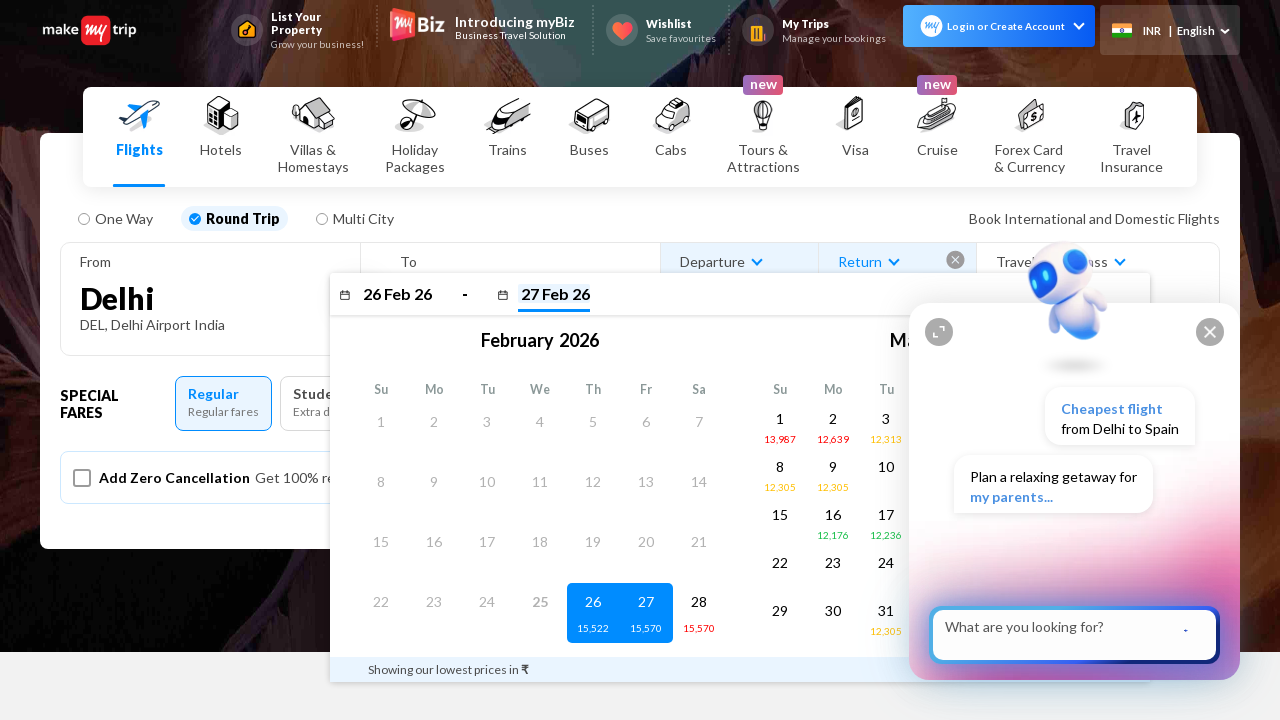

Retrieved class attribute from roundtrip element
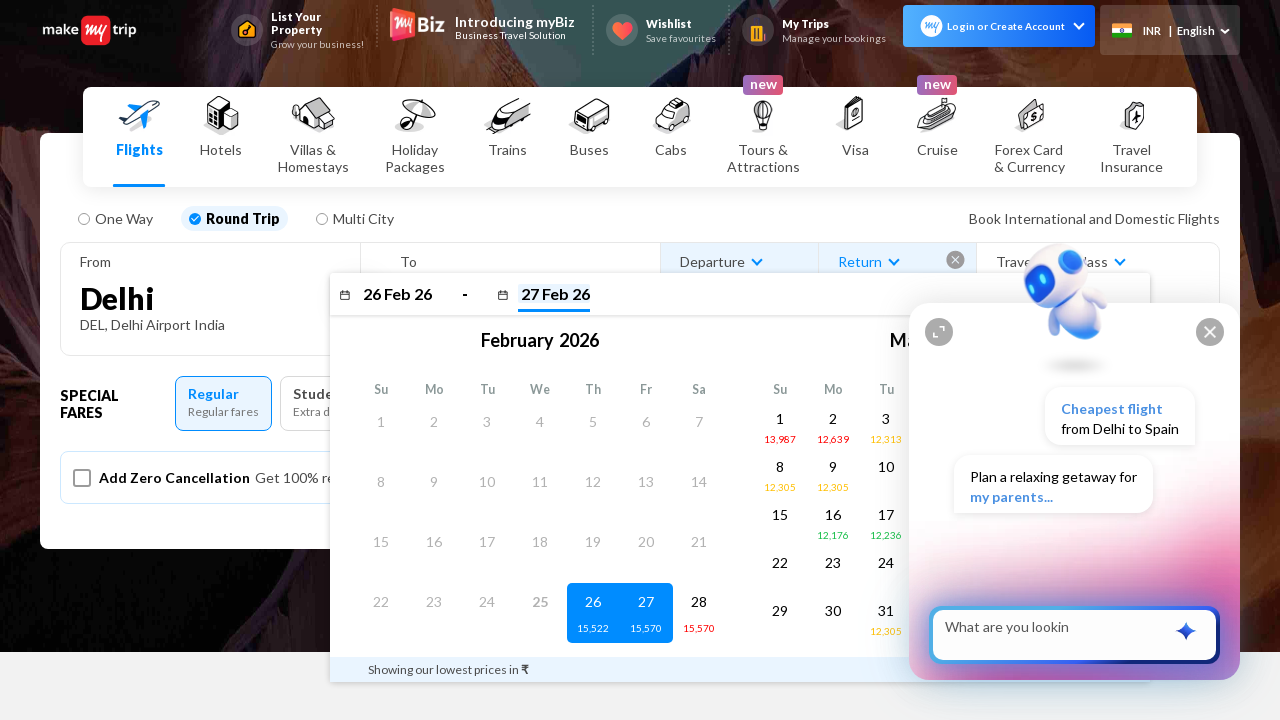

Verified that roundtrip option is selected (contains 'selected' class)
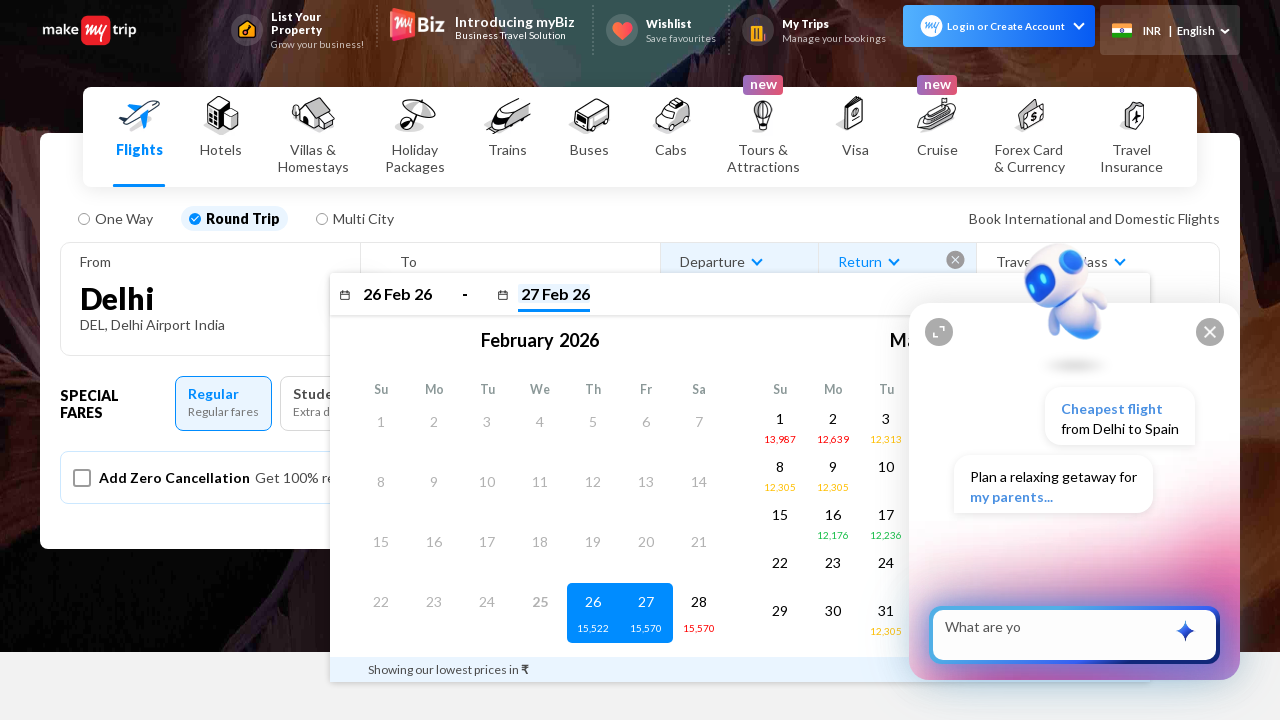

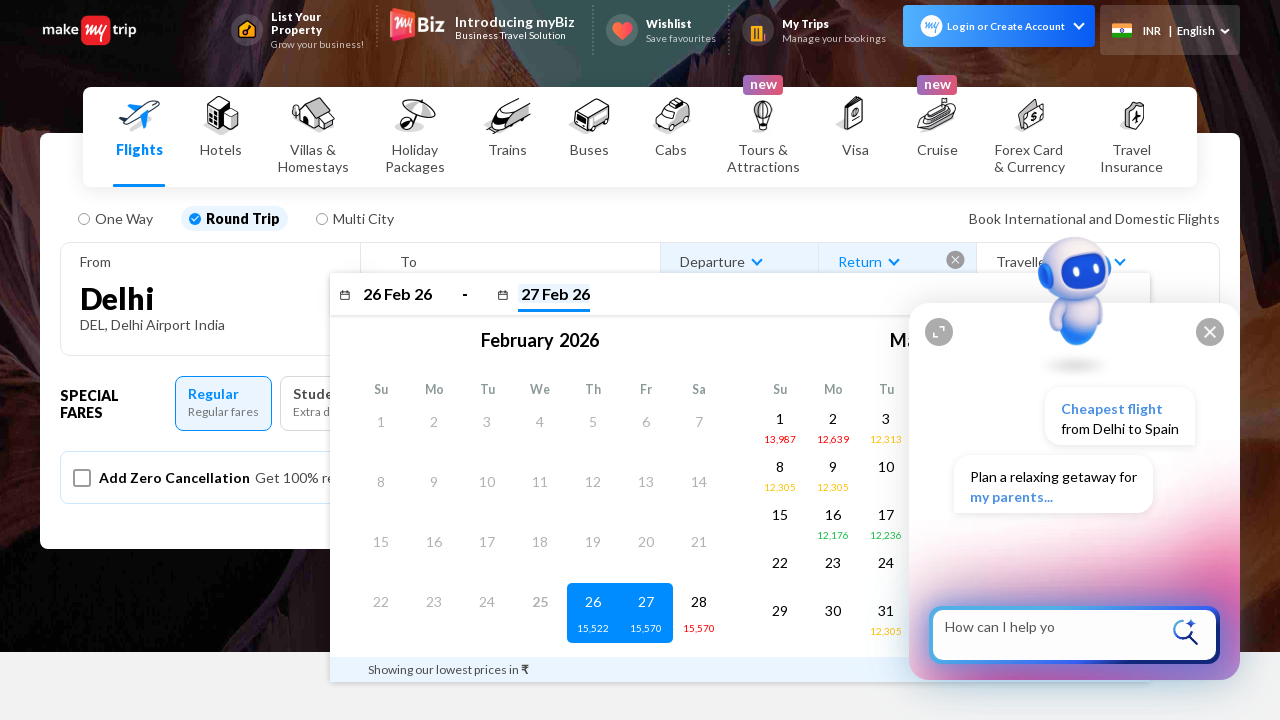